Navigates to DuckDuckGo homepage and waits for the page to load

Starting URL: https://duckduckgo.com

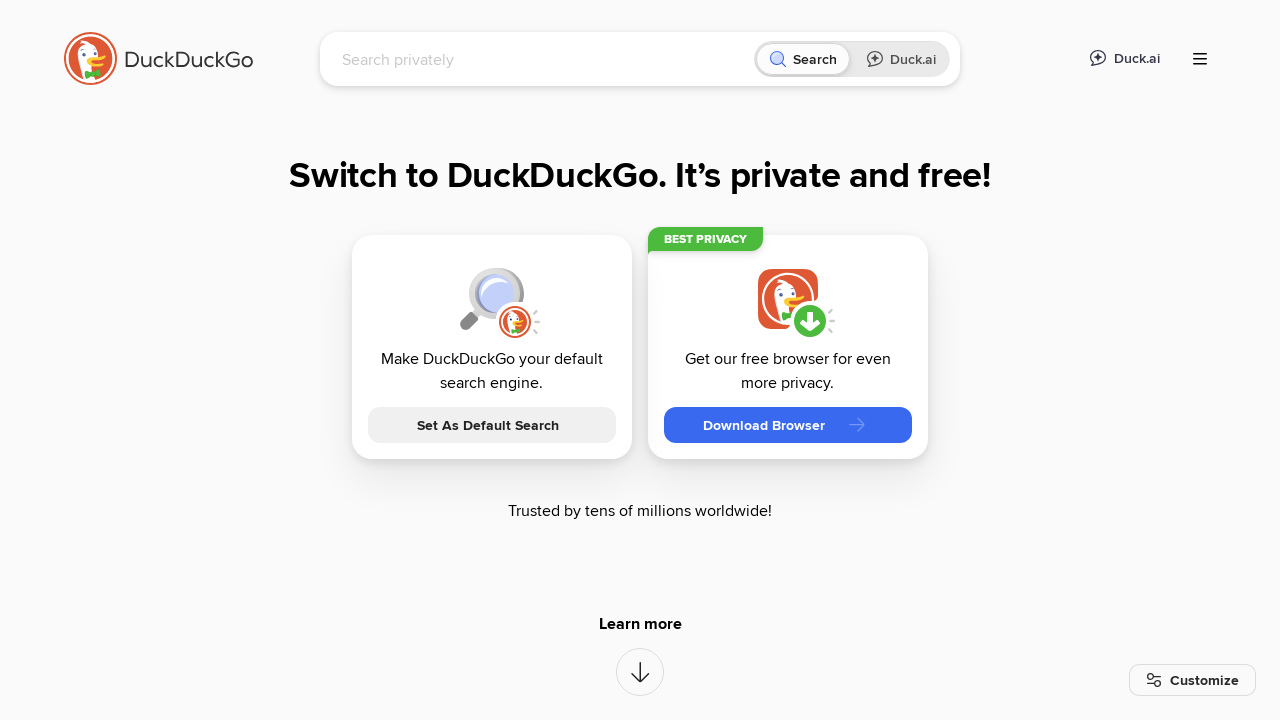

DuckDuckGo homepage loaded - search input field is visible
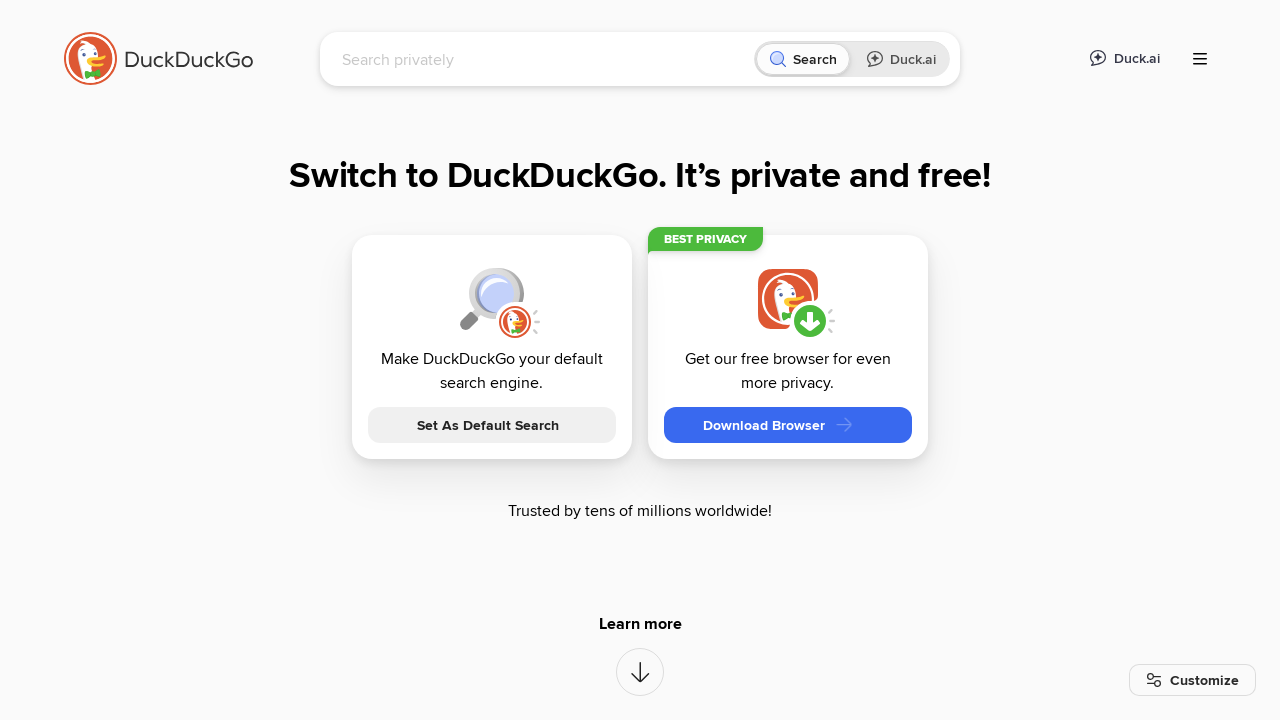

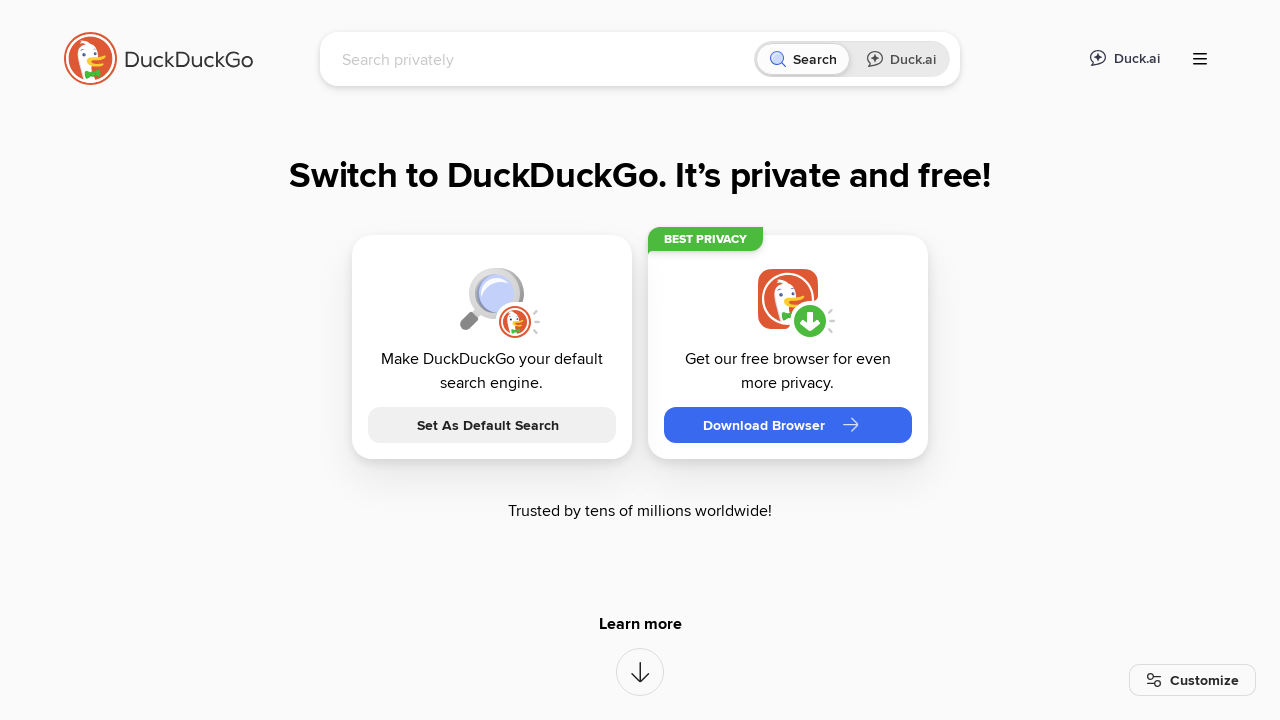